Tests input field with type='textarea' attribute using CSS selector

Starting URL: http://sahitest.com/demo/formTest.htm

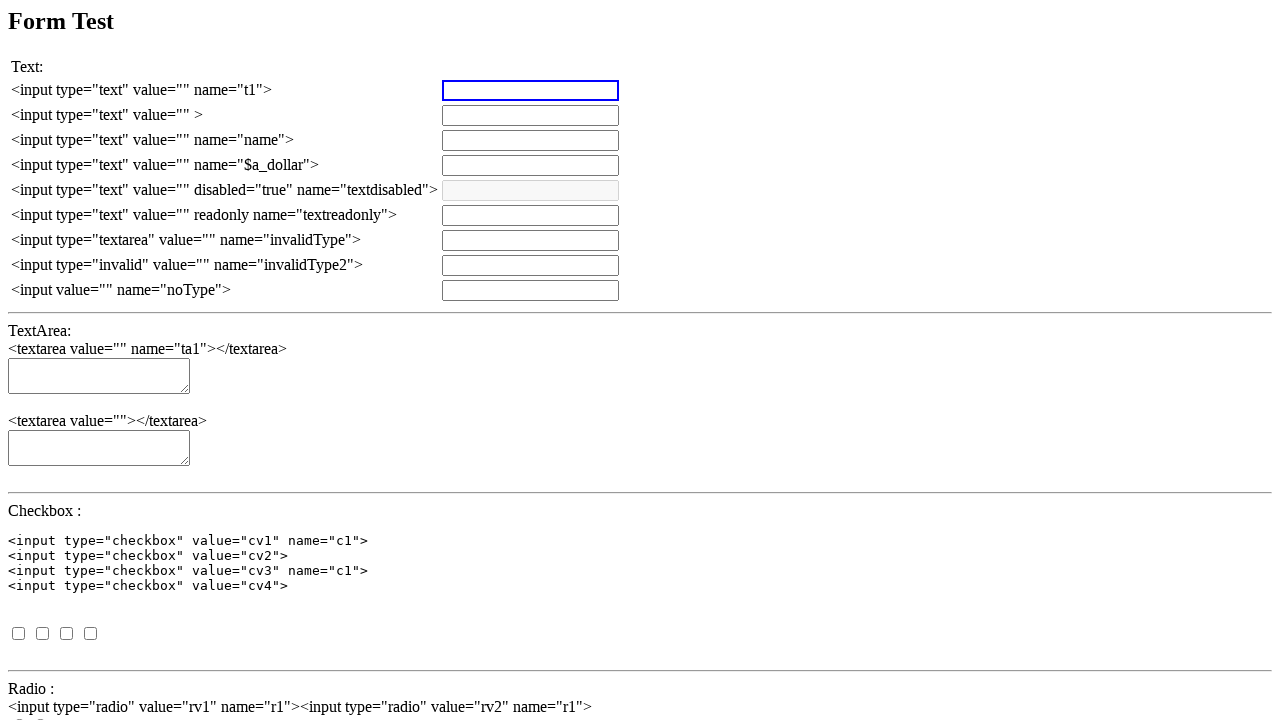

Set up dialog handler to accept alerts
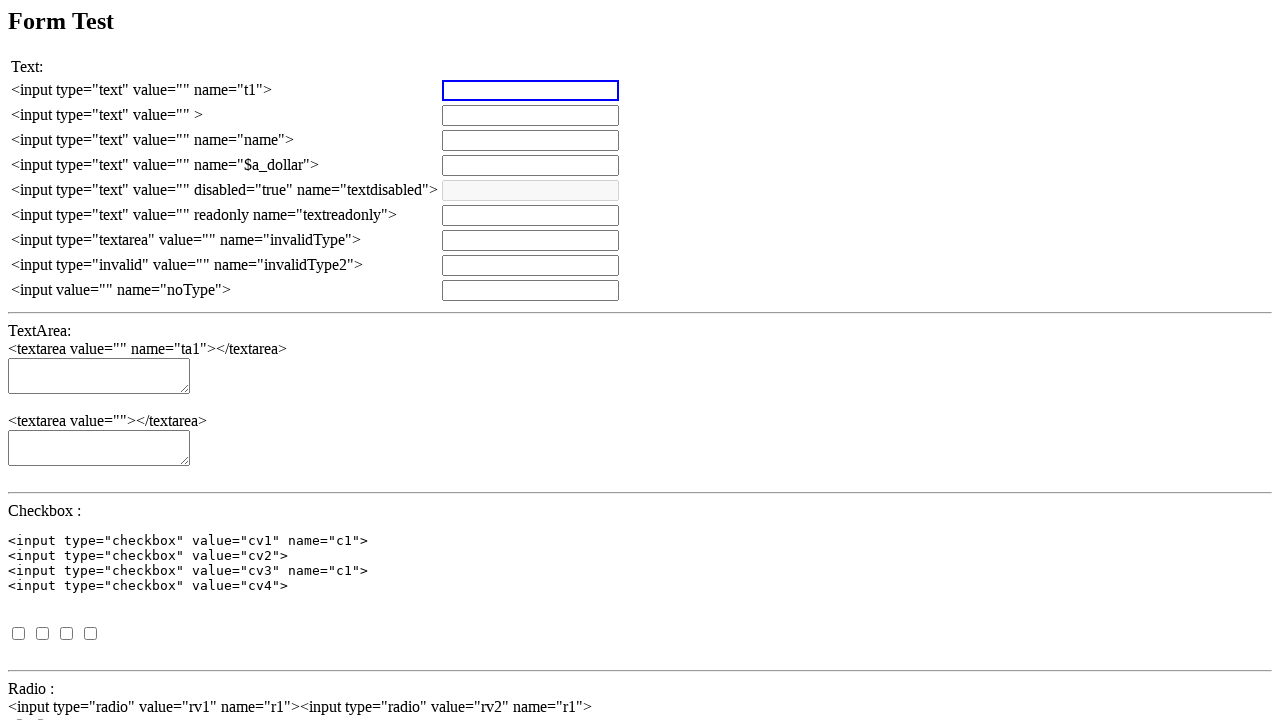

Cleared textarea input field on input[type='textarea']
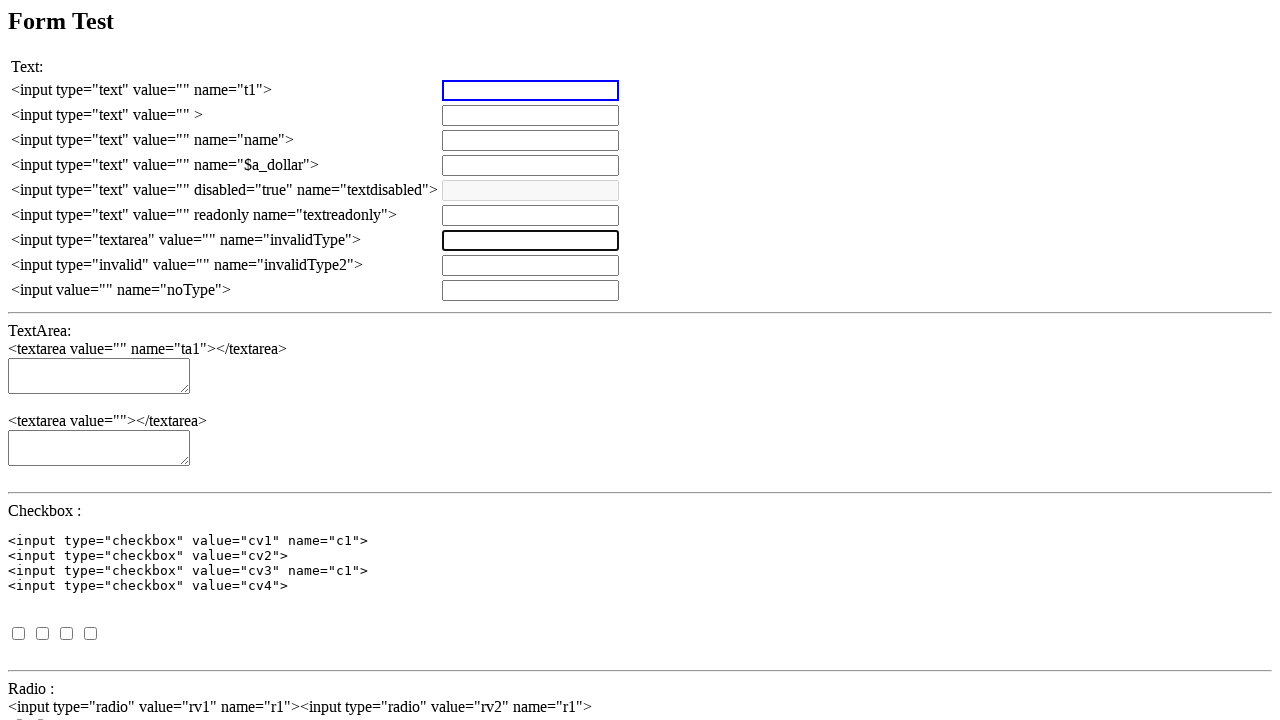

Filled textarea input field with 'Textarea Type Input Test' on input[type='textarea']
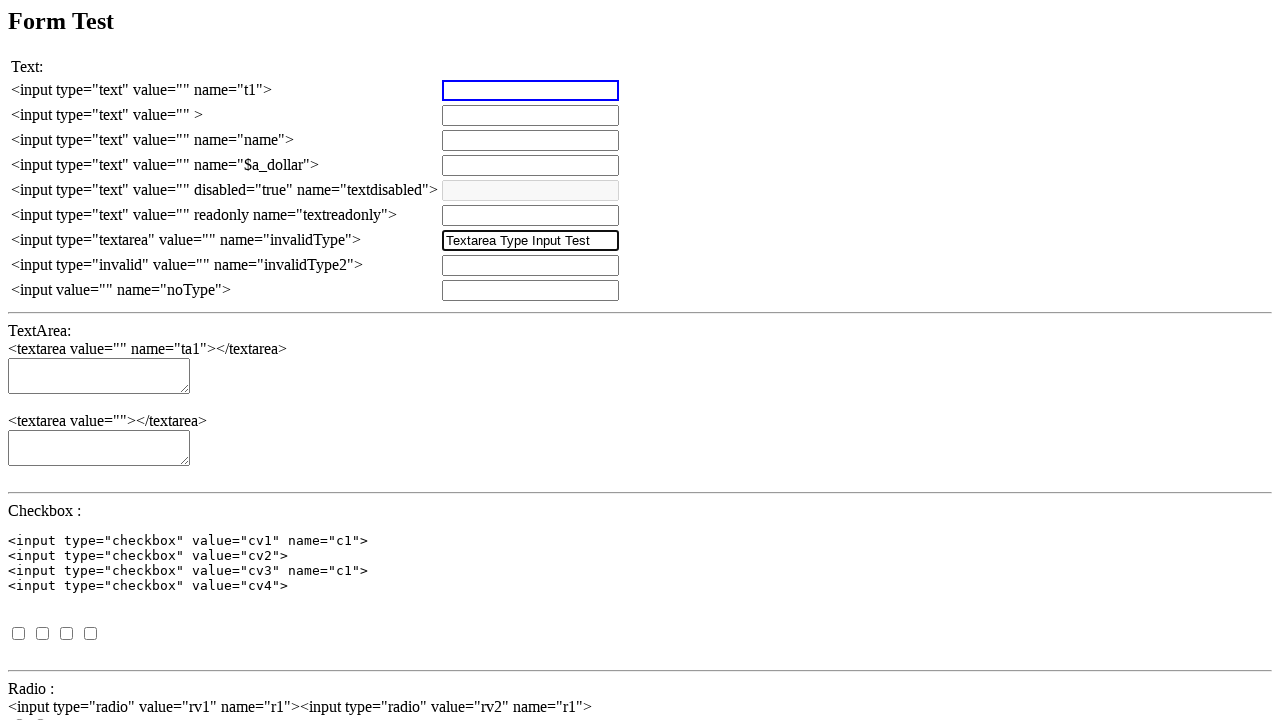

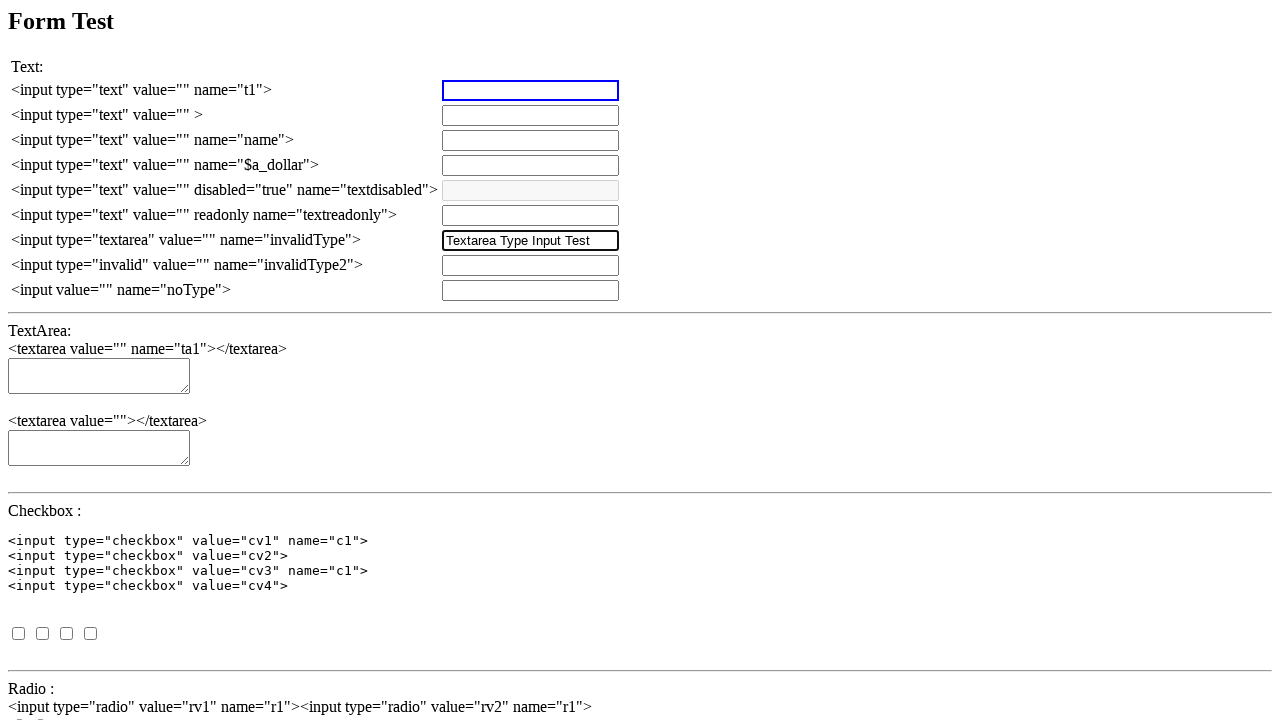